Tests a registration form by filling in first name, last name, and email fields, then clicking the submit button and verifying the success message.

Starting URL: http://suninjuly.github.io/registration1.html

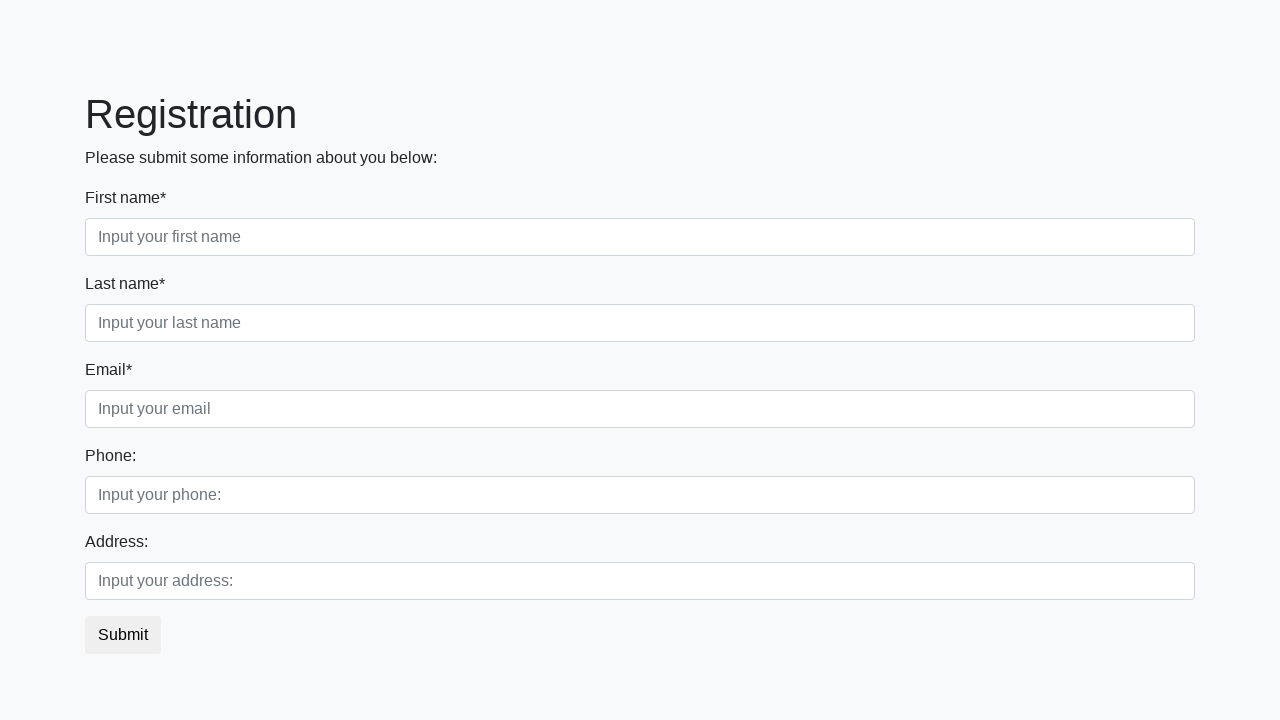

Filled first name field with 'Ivan' on [placeholder='Input your first name']
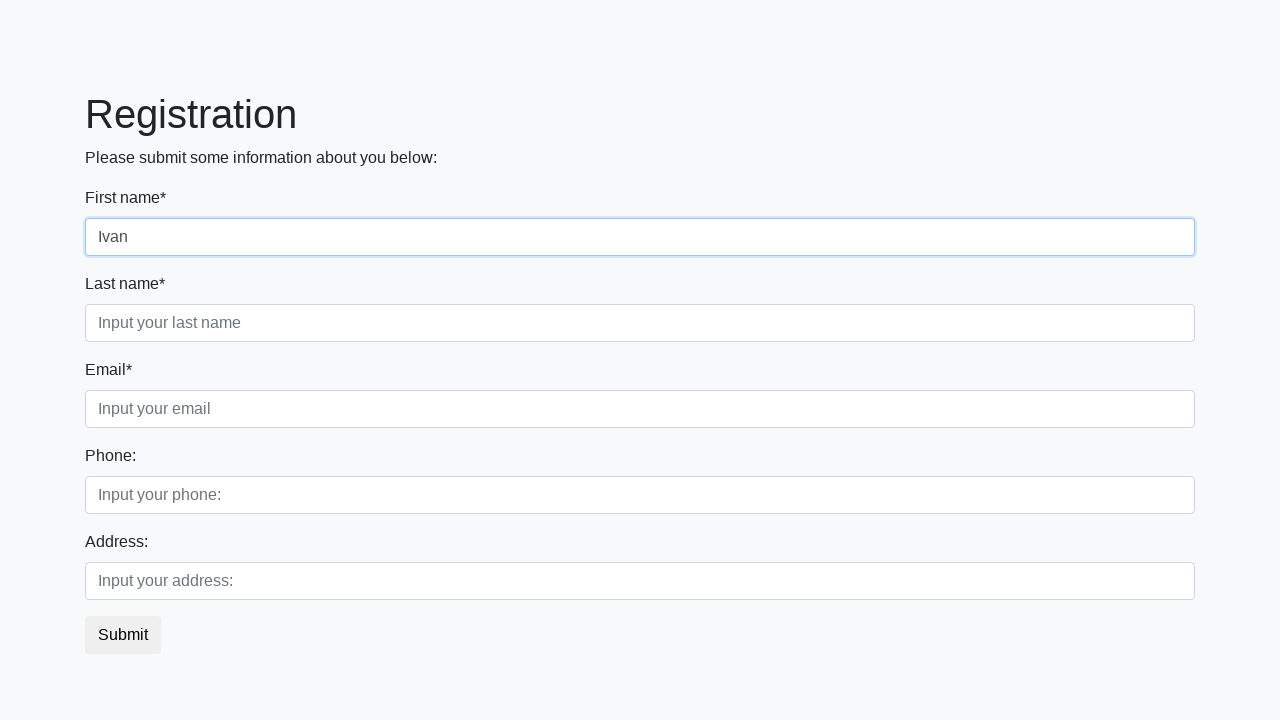

Filled last name field with 'Petrov' on [placeholder='Input your last name']
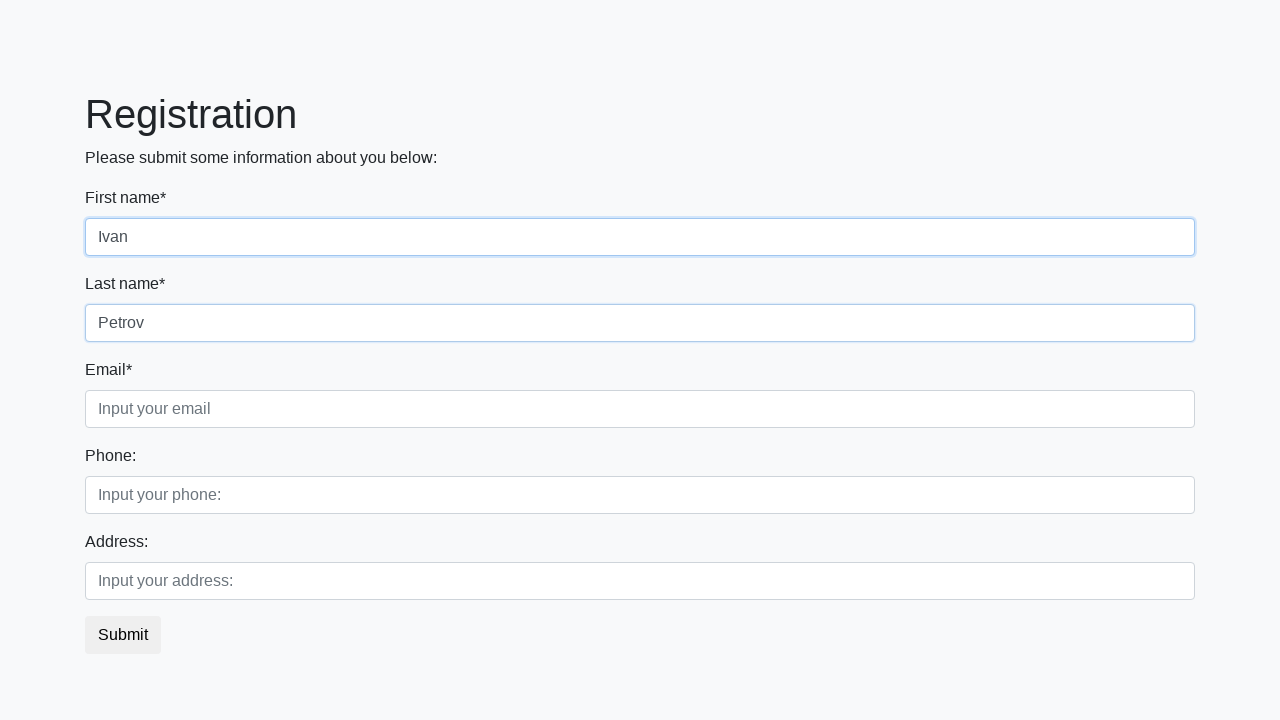

Filled email field with 'ivan.petrov@example.com' on [placeholder='Input your email']
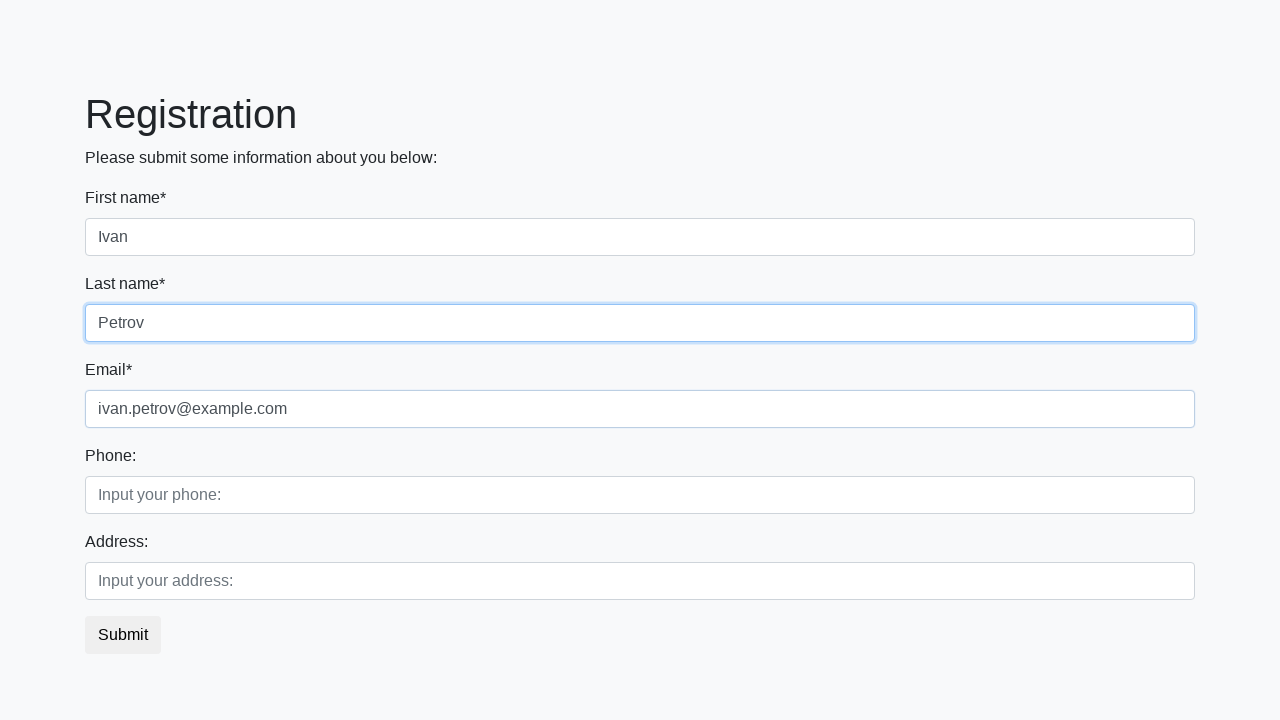

Clicked submit button at (123, 635) on button.btn
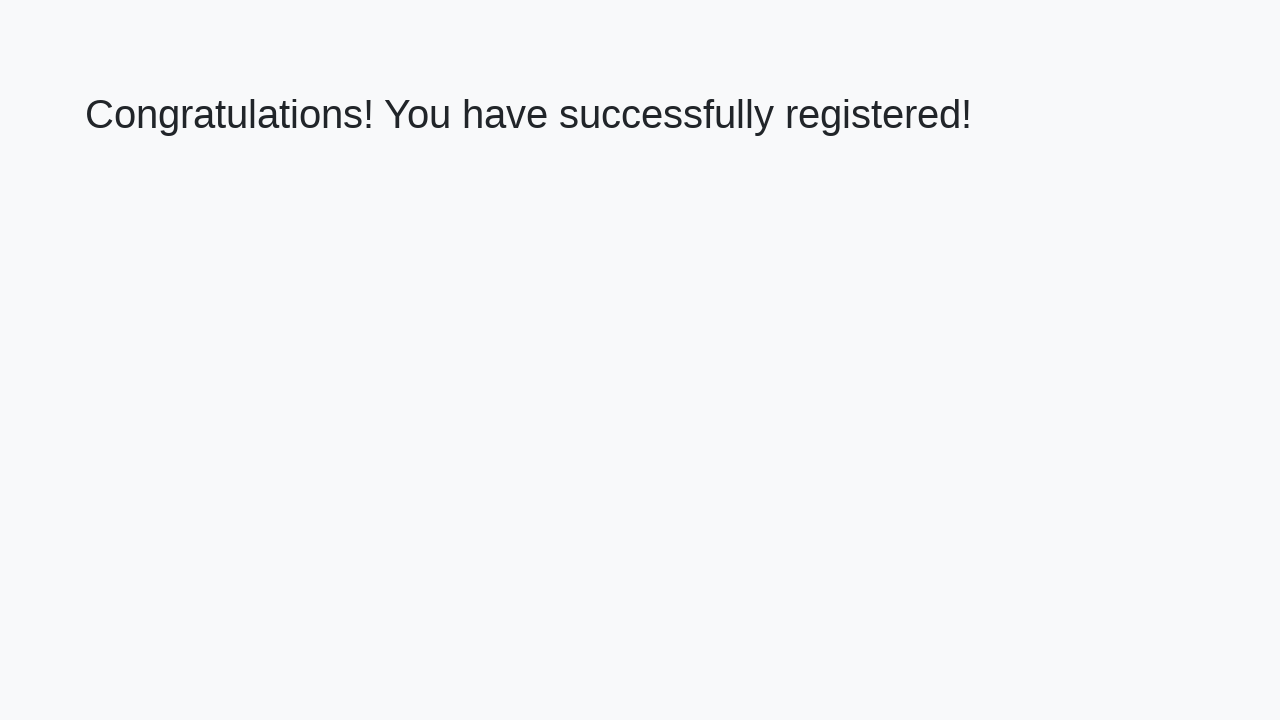

Success message appeared with h1 element
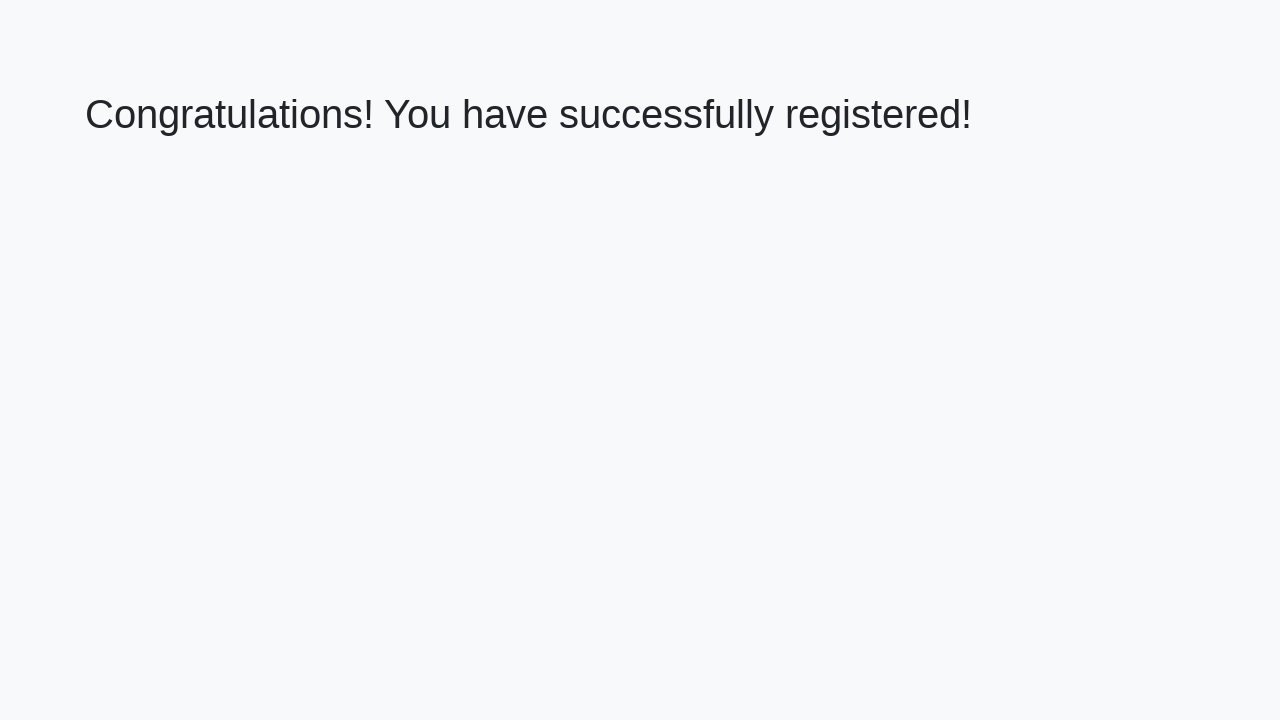

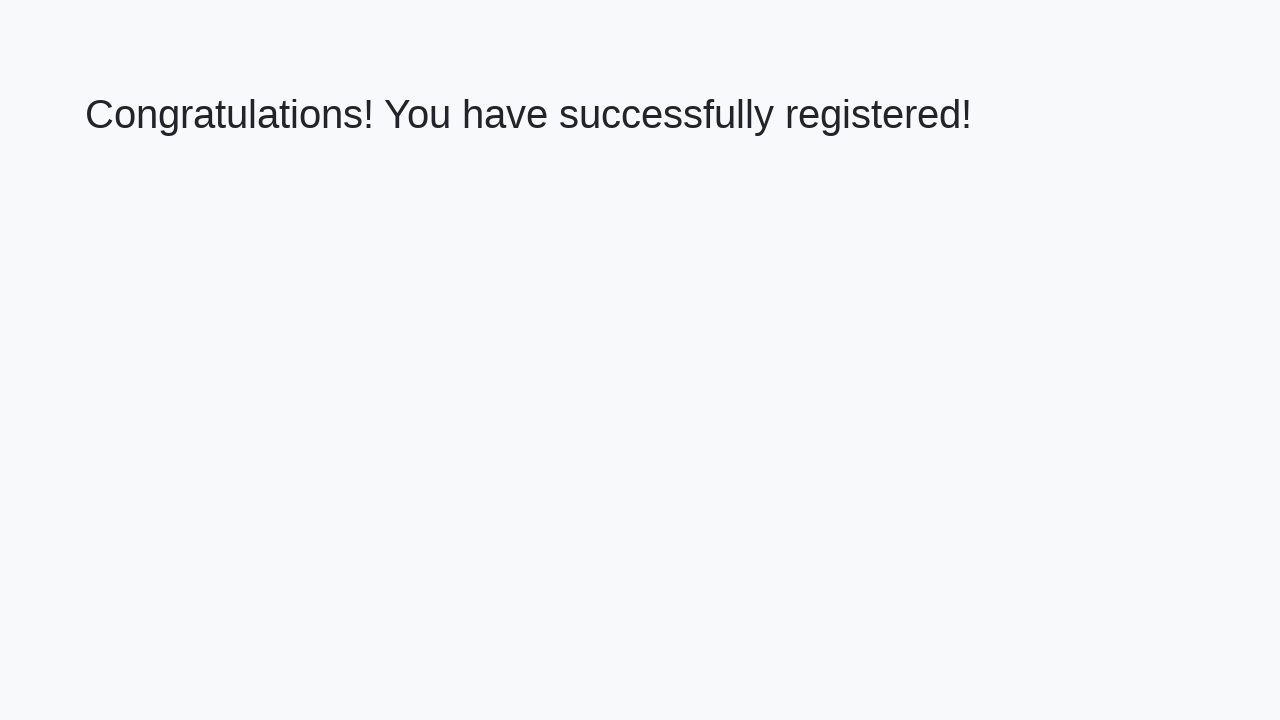